Demonstrates clearing input fields by navigating to a page with text inputs and clearing any pre-existing values from the username and password fields.

Starting URL: https://demo.vtiger.com/vtigercrm/

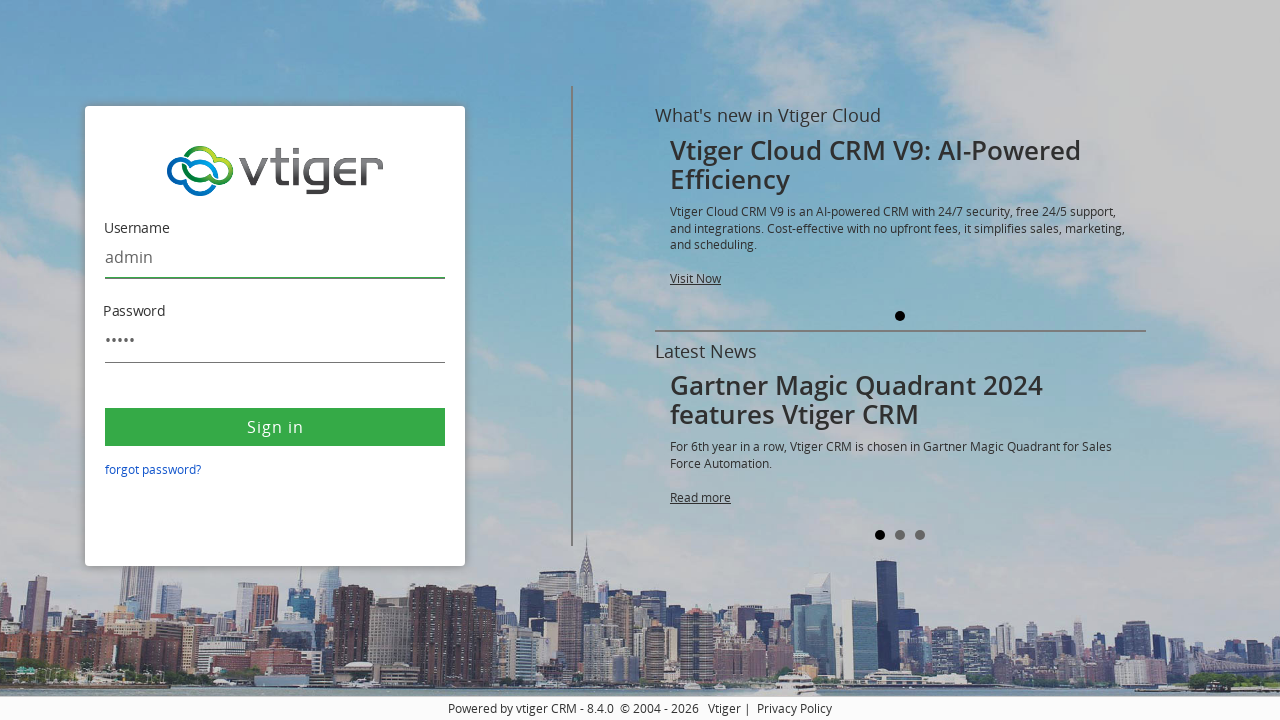

Waited for username field to load
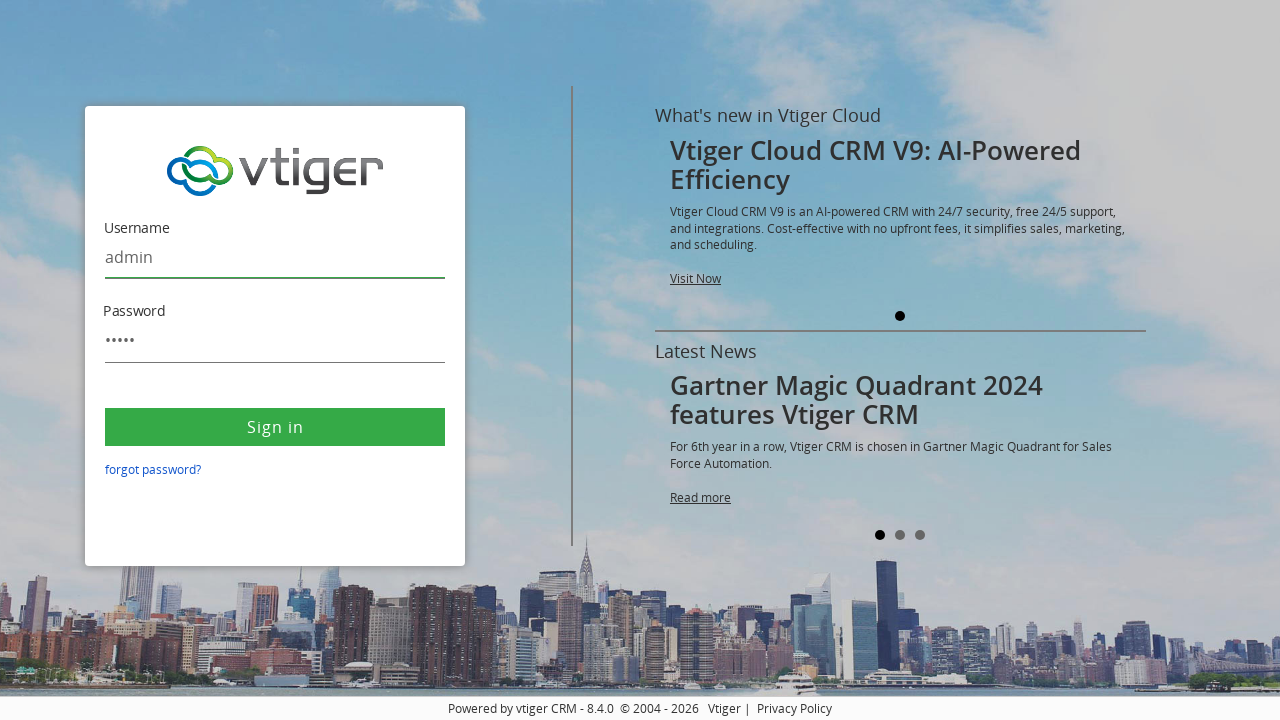

Cleared username field by filling with empty string on #username
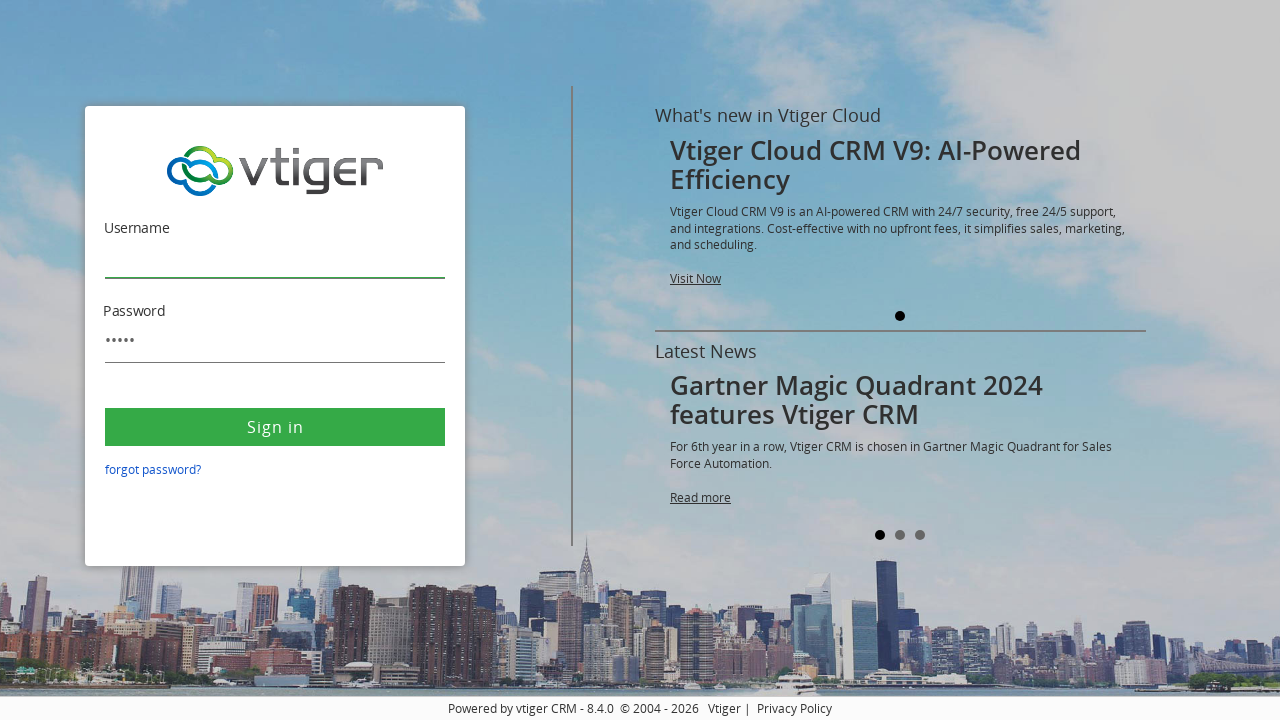

Cleared password field by filling with empty string on #password
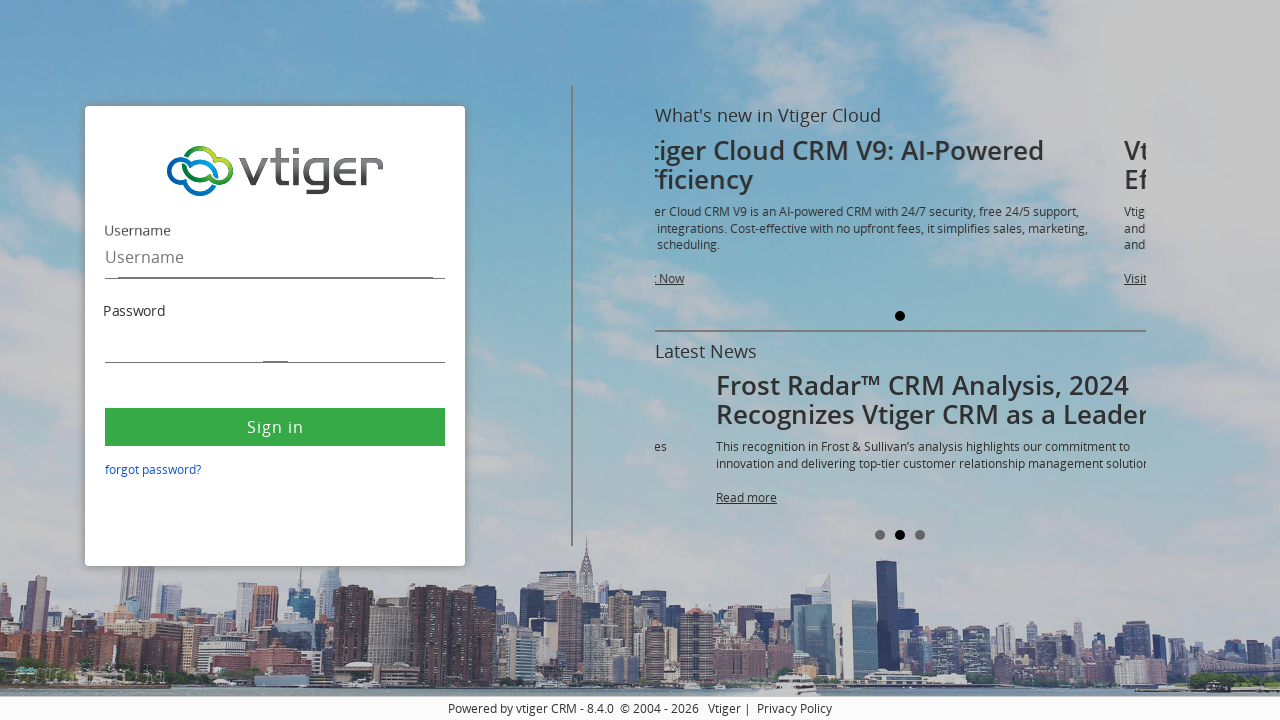

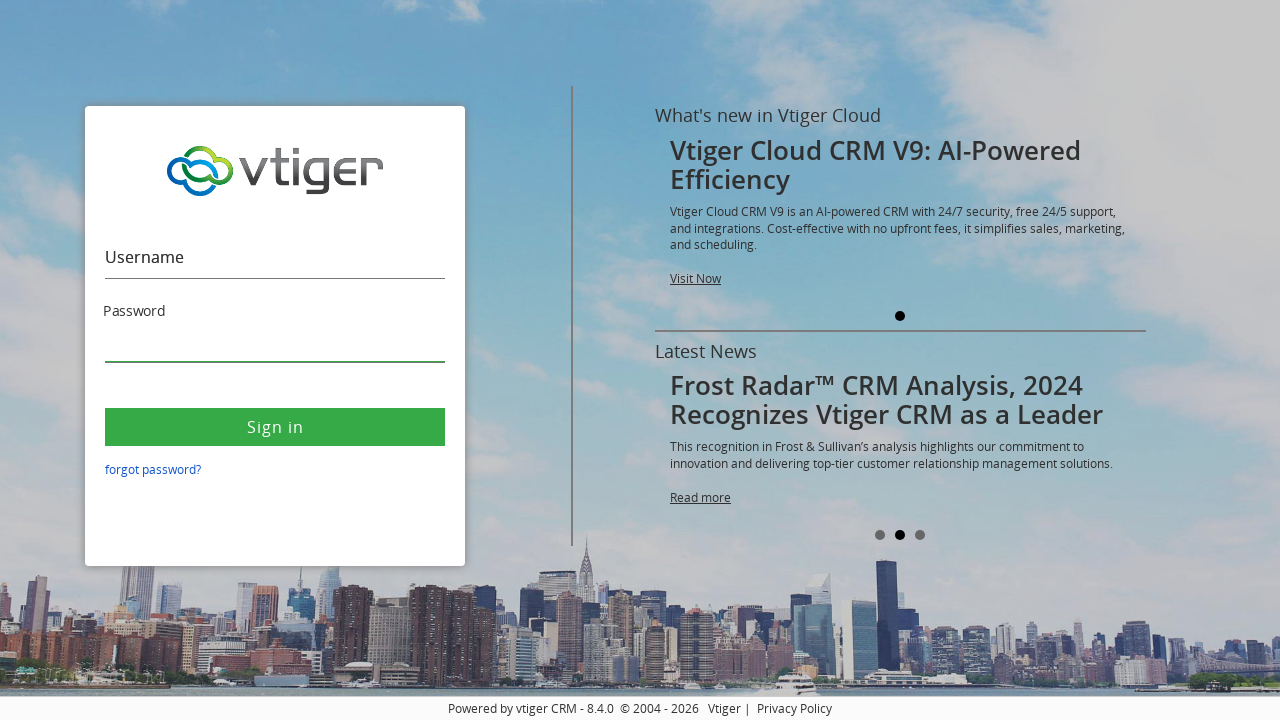